Tests date picker functionality by setting date values in two date picker input fields using JavaScript execution on a demo automation testing site.

Starting URL: http://demo.automationtesting.in/Datepicker.html

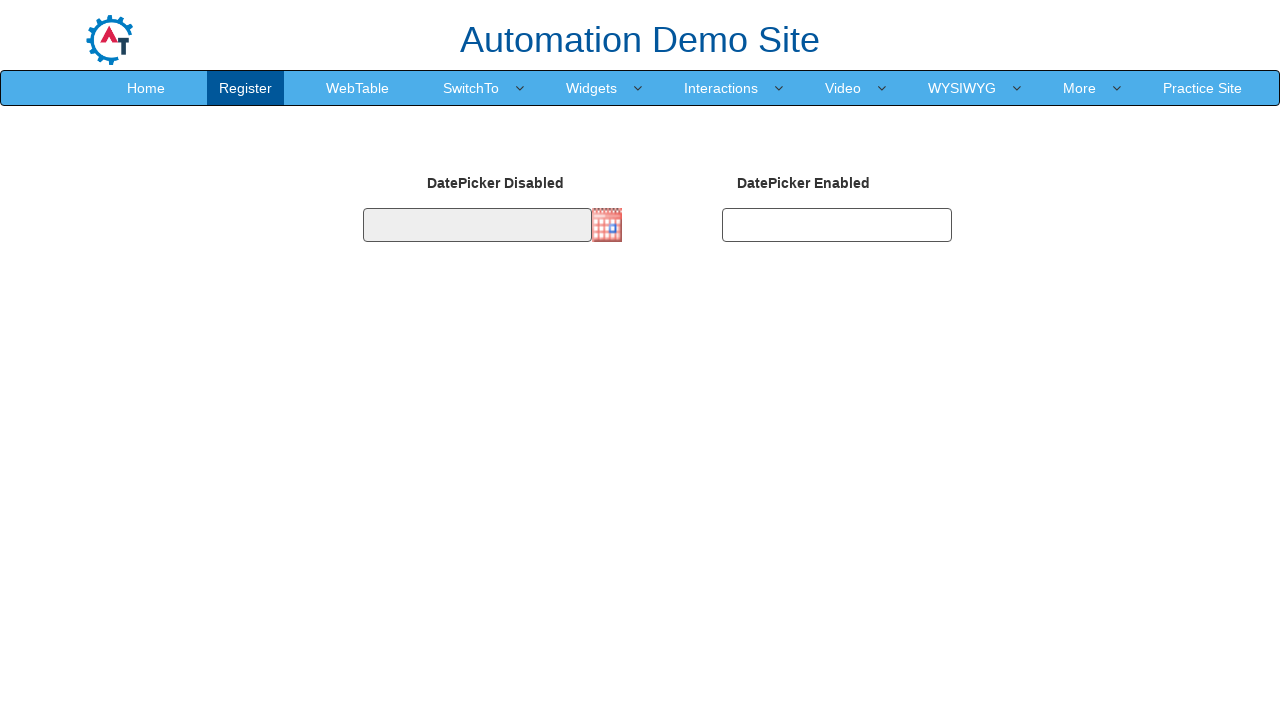

Navigated to date picker demo page
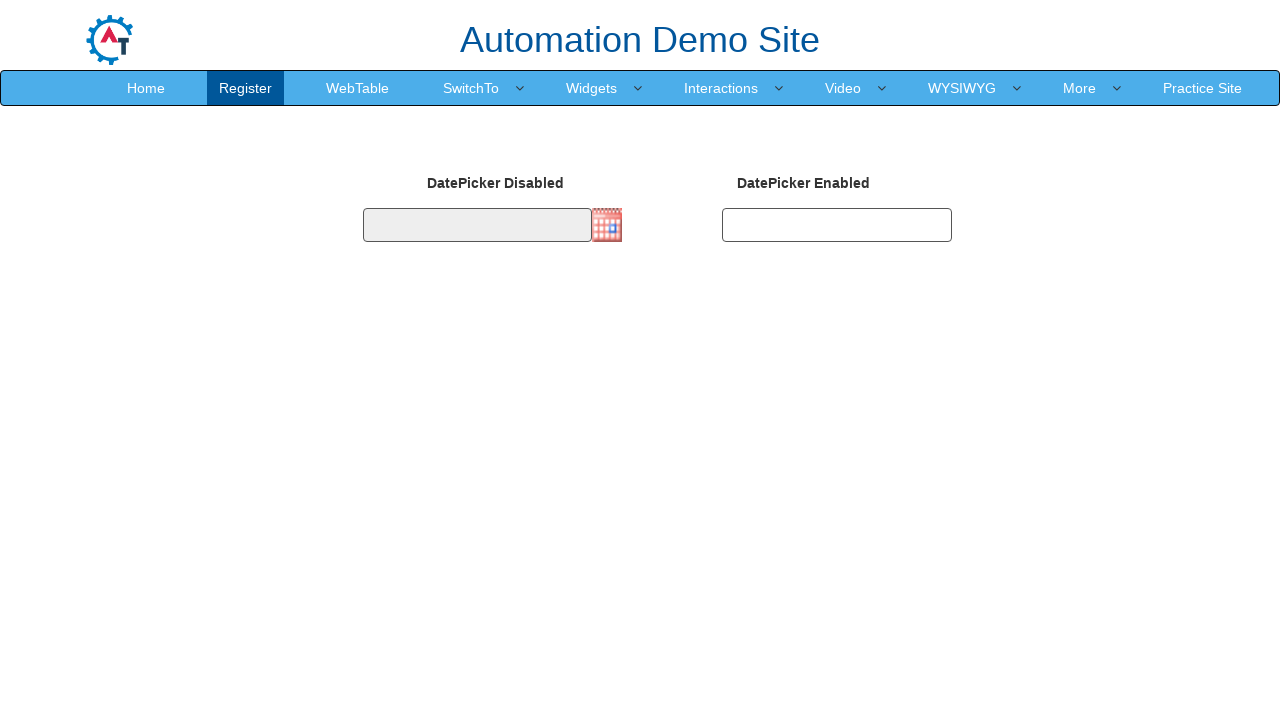

Set first date picker value to 29/08/2017 using JavaScript
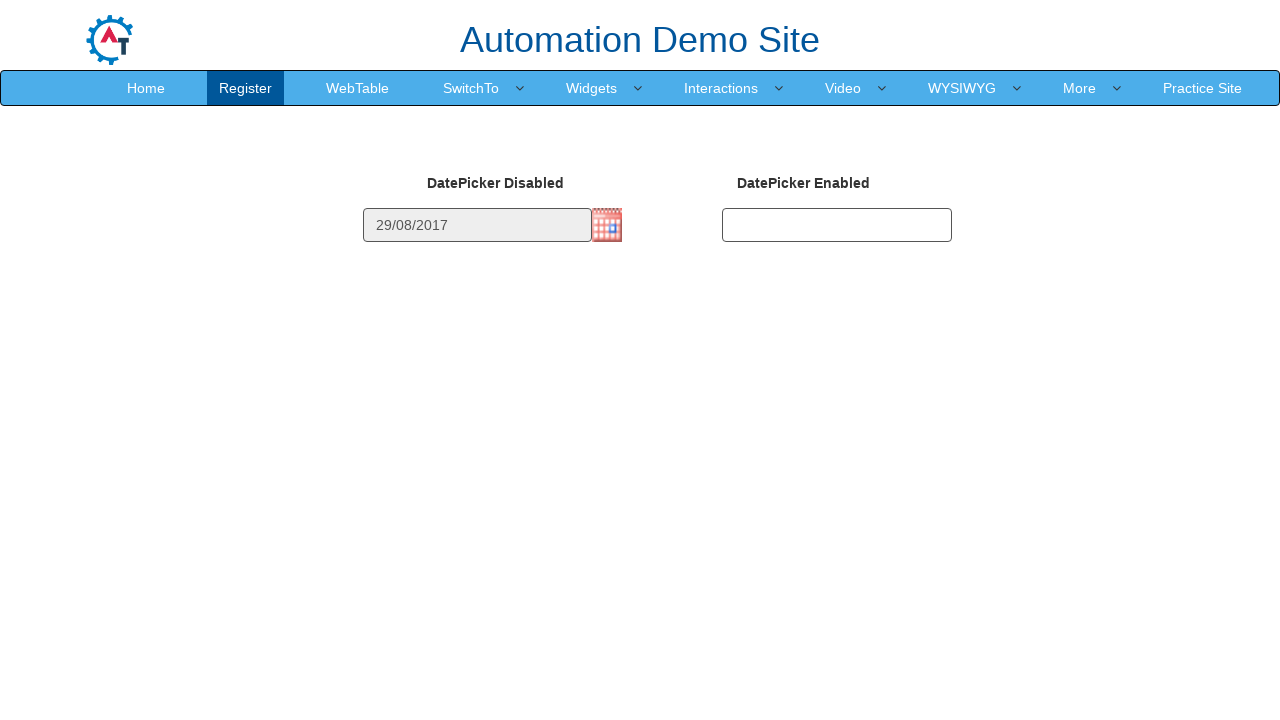

Set second date picker value to 29/08/2017 using JavaScript
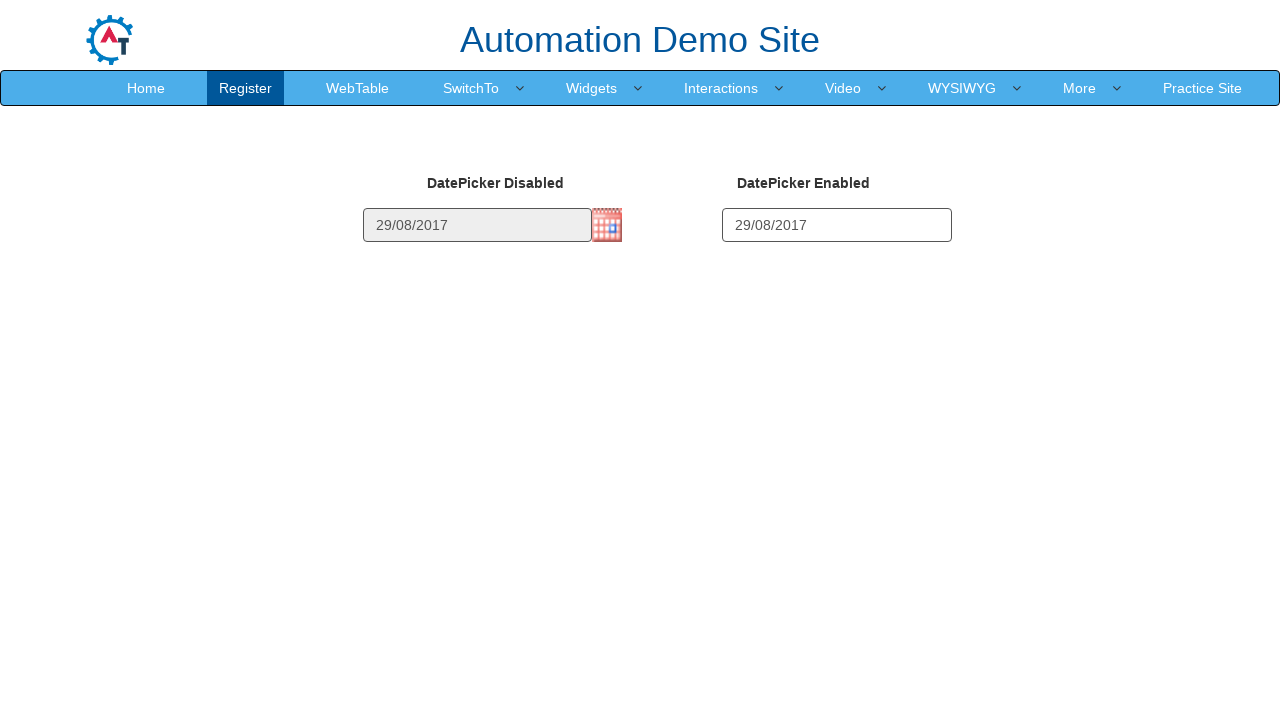

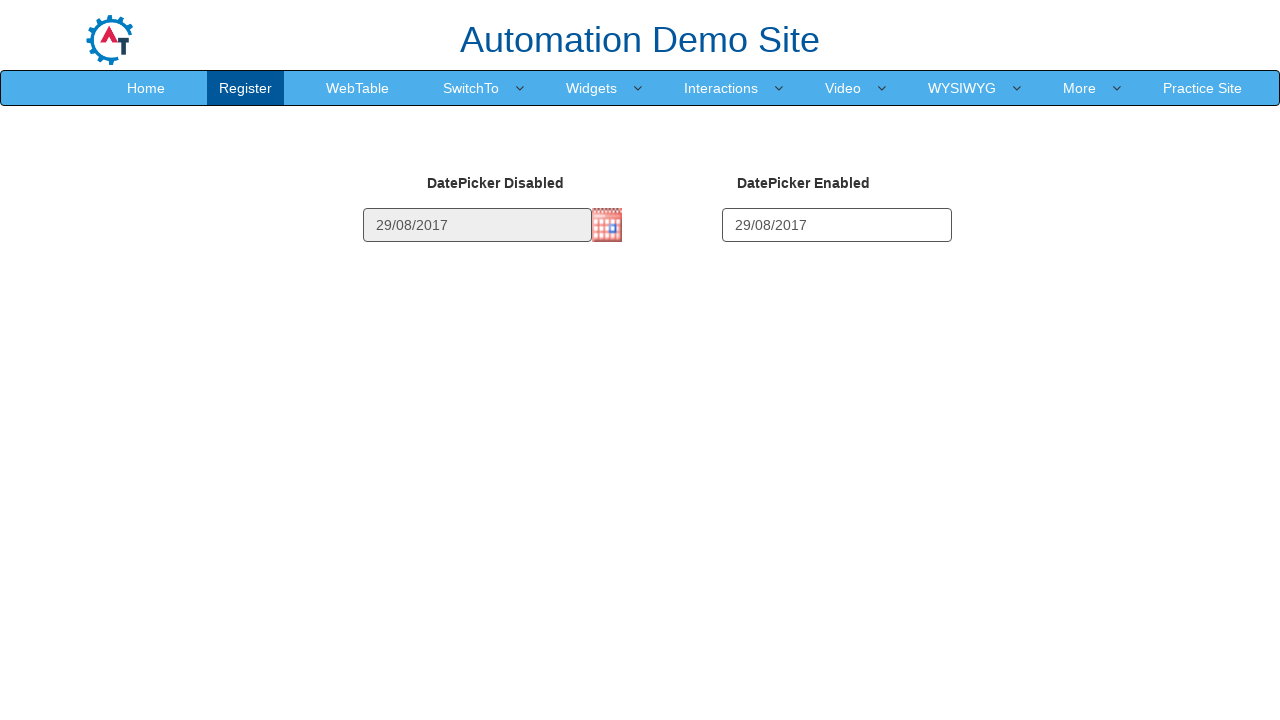